Tests opening a modal dialog, verifying its content, clicking the Close button, and verifying the result shows "You chose: Close"

Starting URL: https://bonigarcia.dev/selenium-webdriver-java/dialog-boxes.html

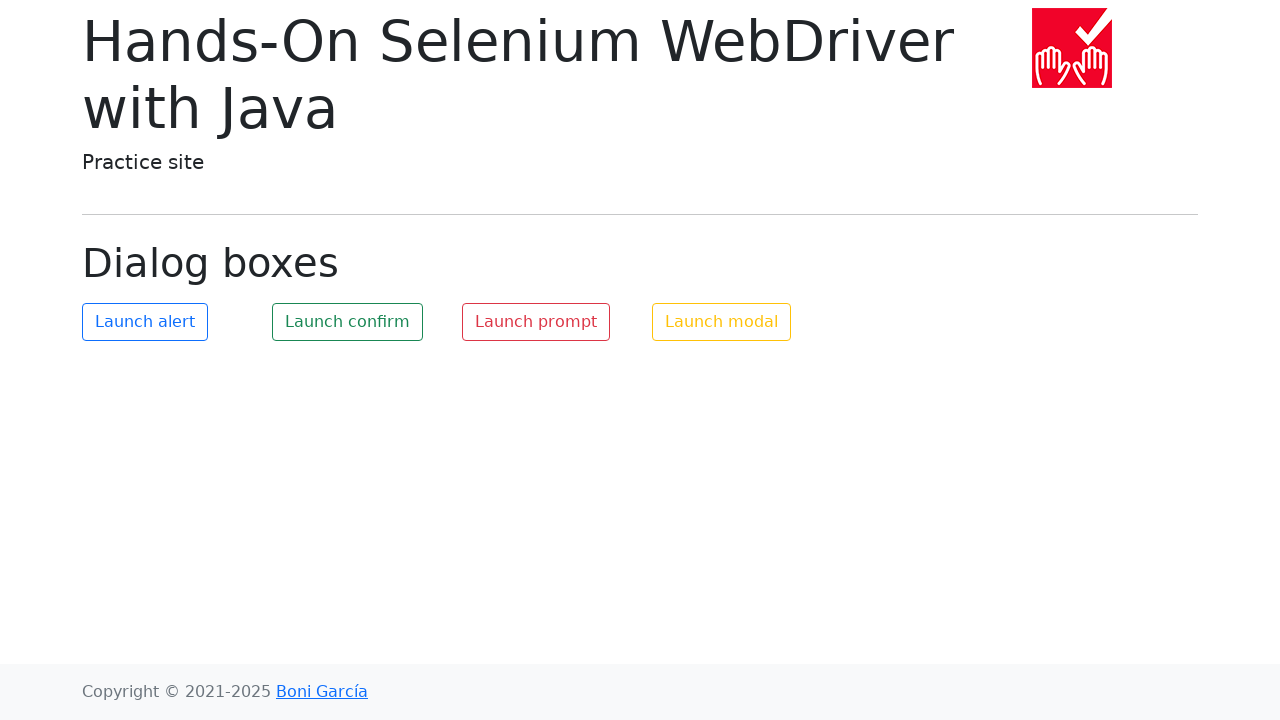

Clicked modal button to open dialog at (722, 322) on #my-modal
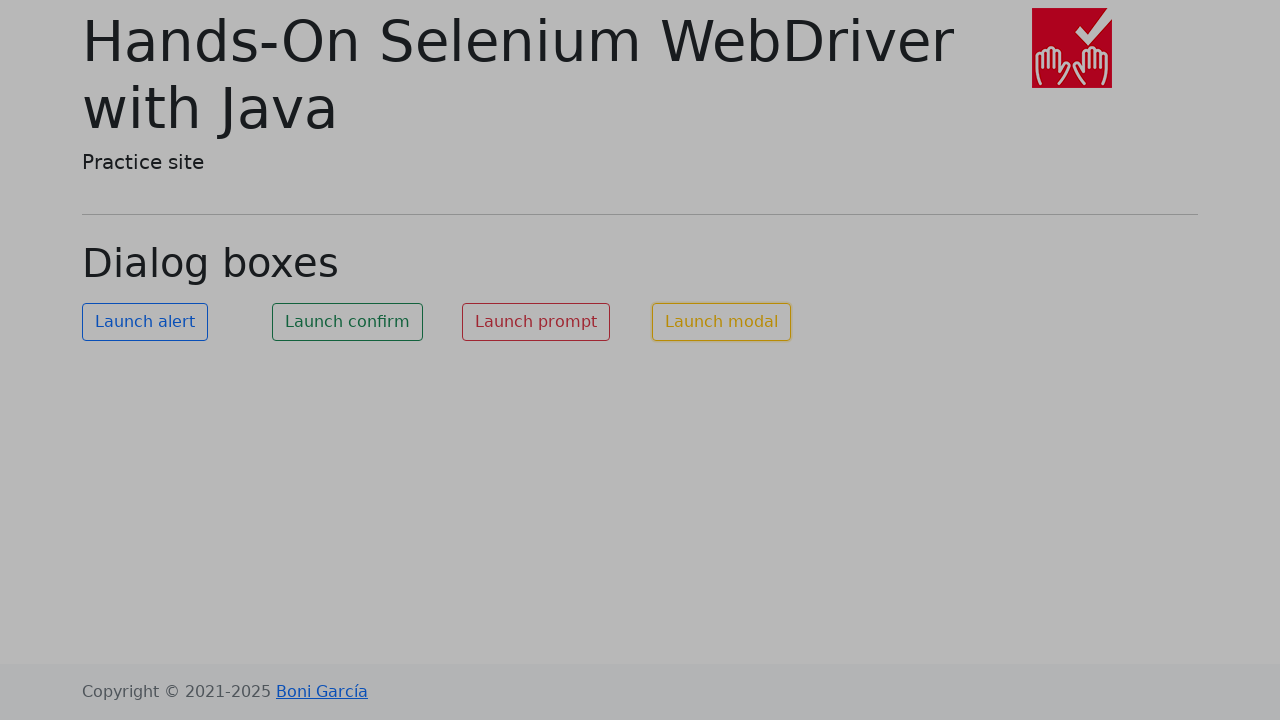

Modal dialog opened and content became visible
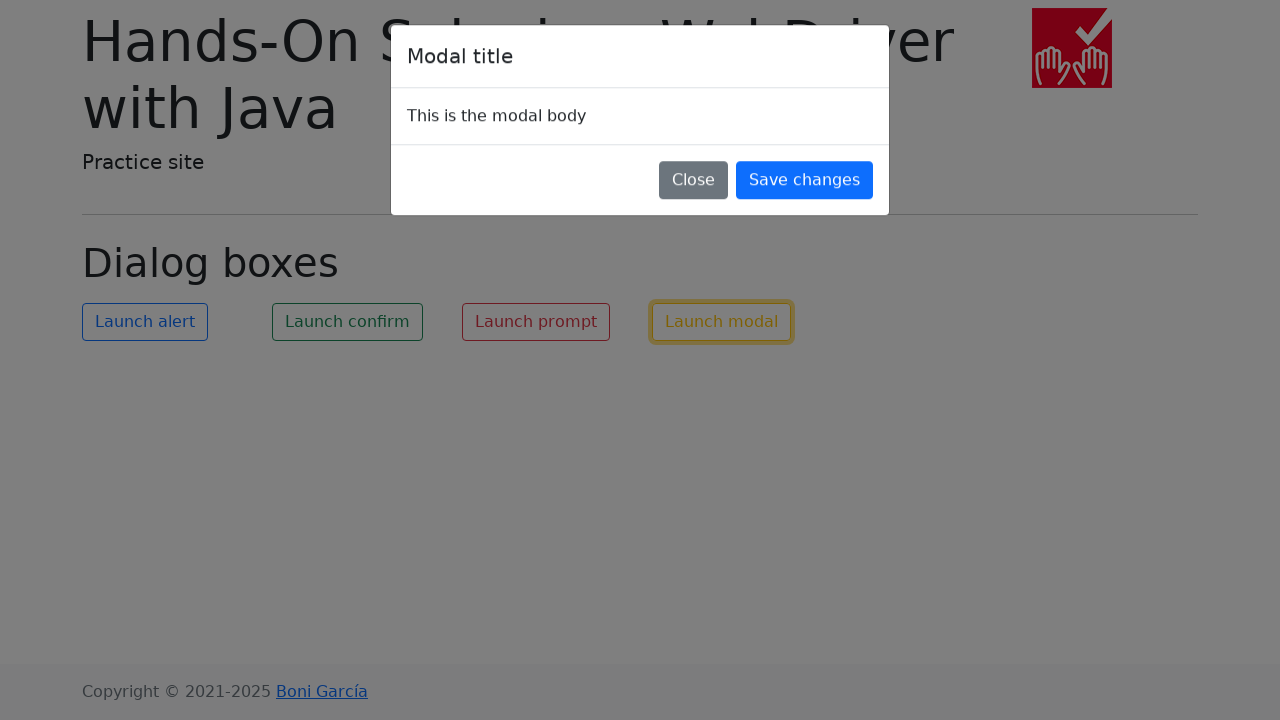

Clicked Close button in modal dialog at (694, 184) on (//button[@data-bs-dismiss='modal'])[1]
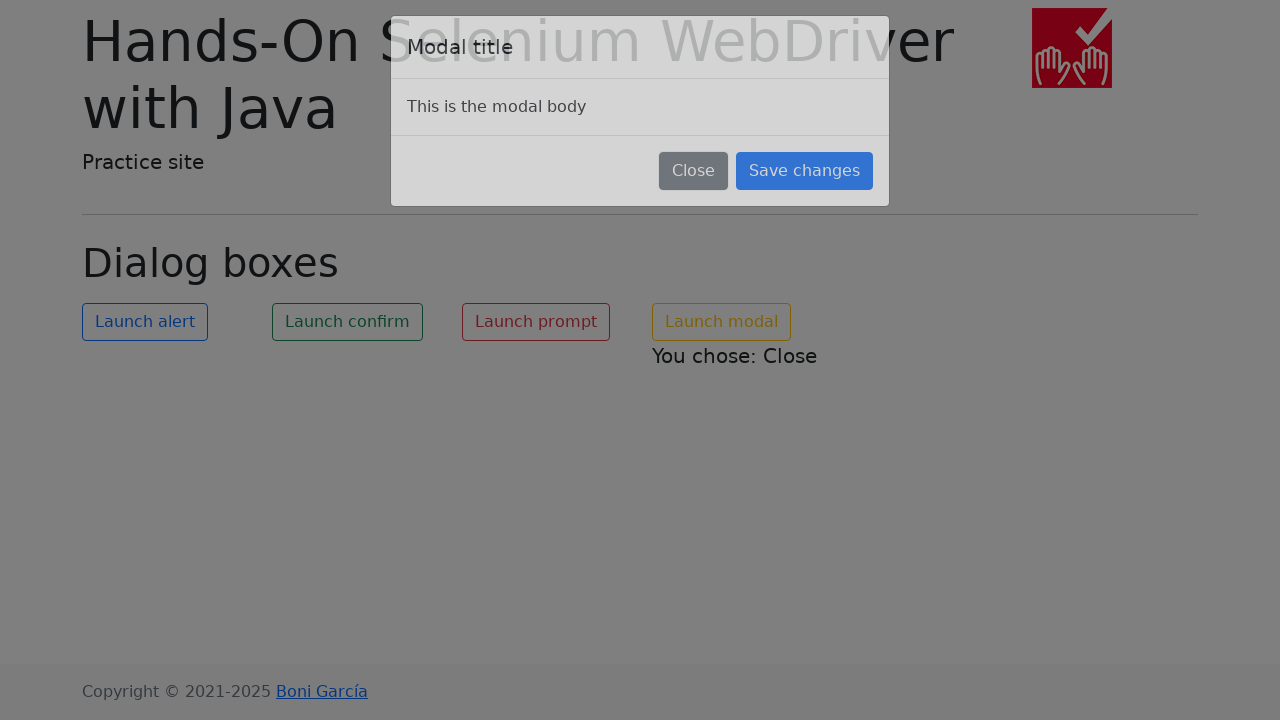

Modal closed and result text element appeared
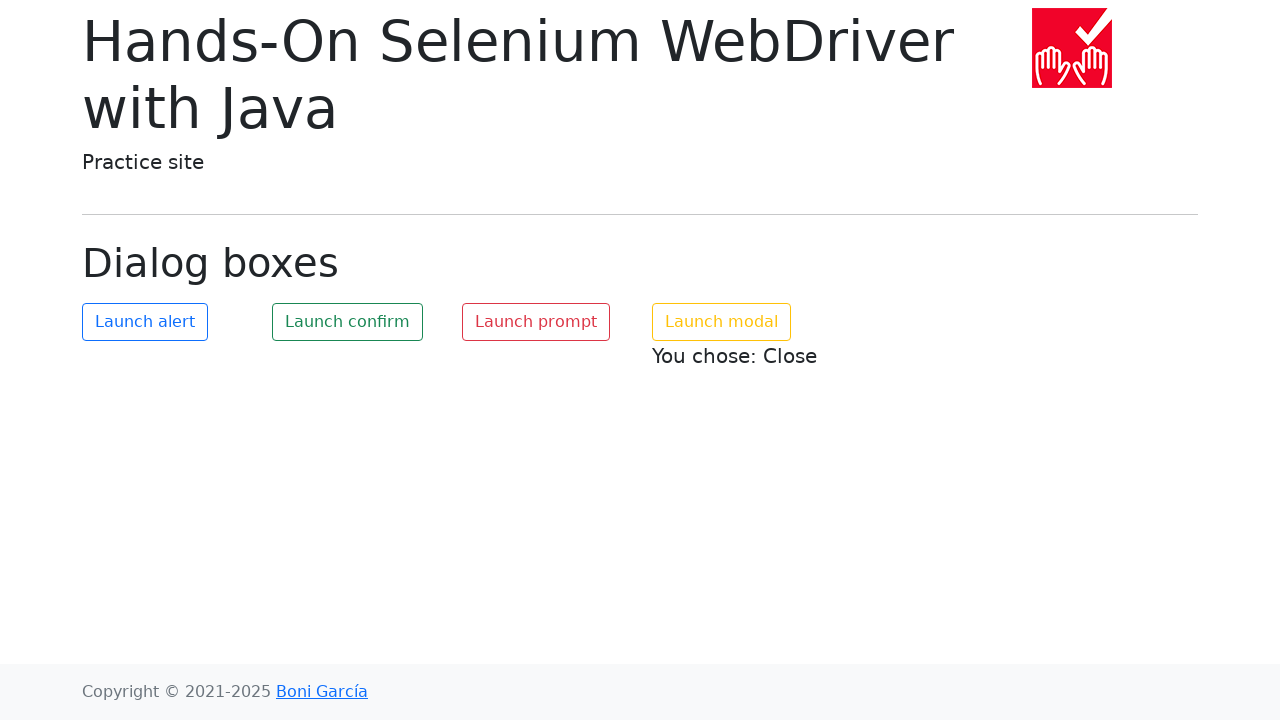

Retrieved result text content
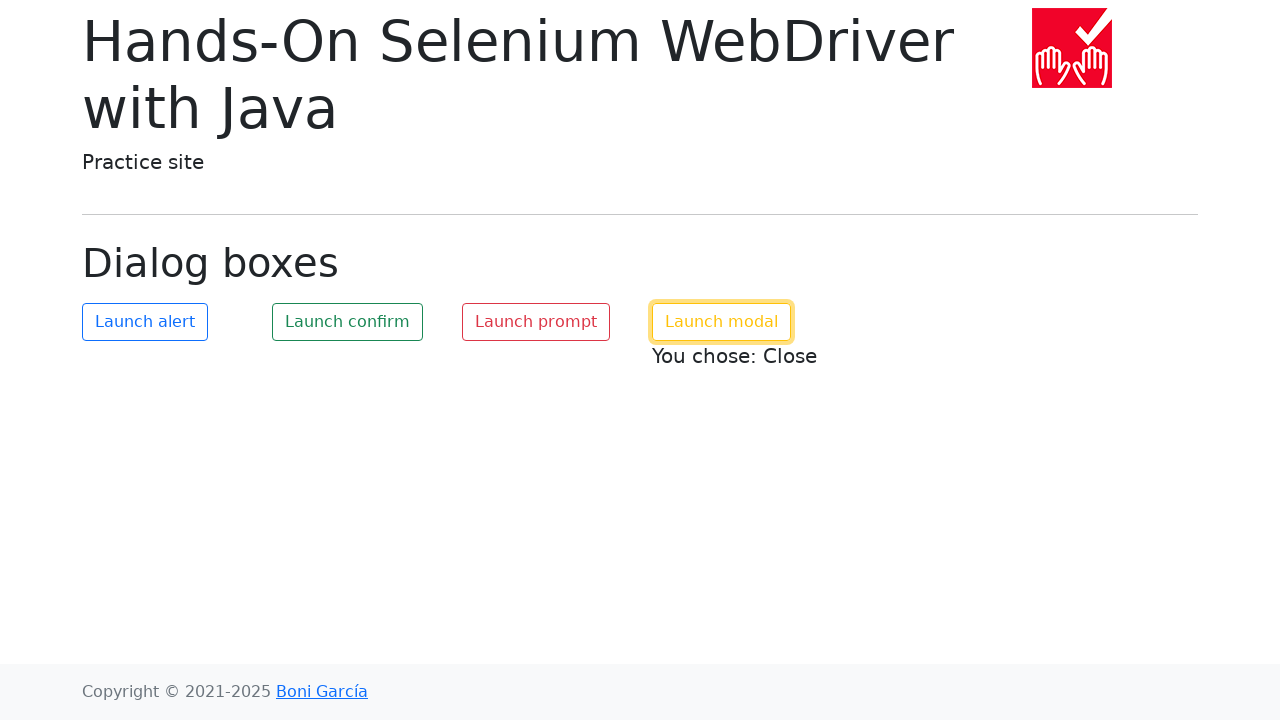

Verified result shows 'You chose: Close'
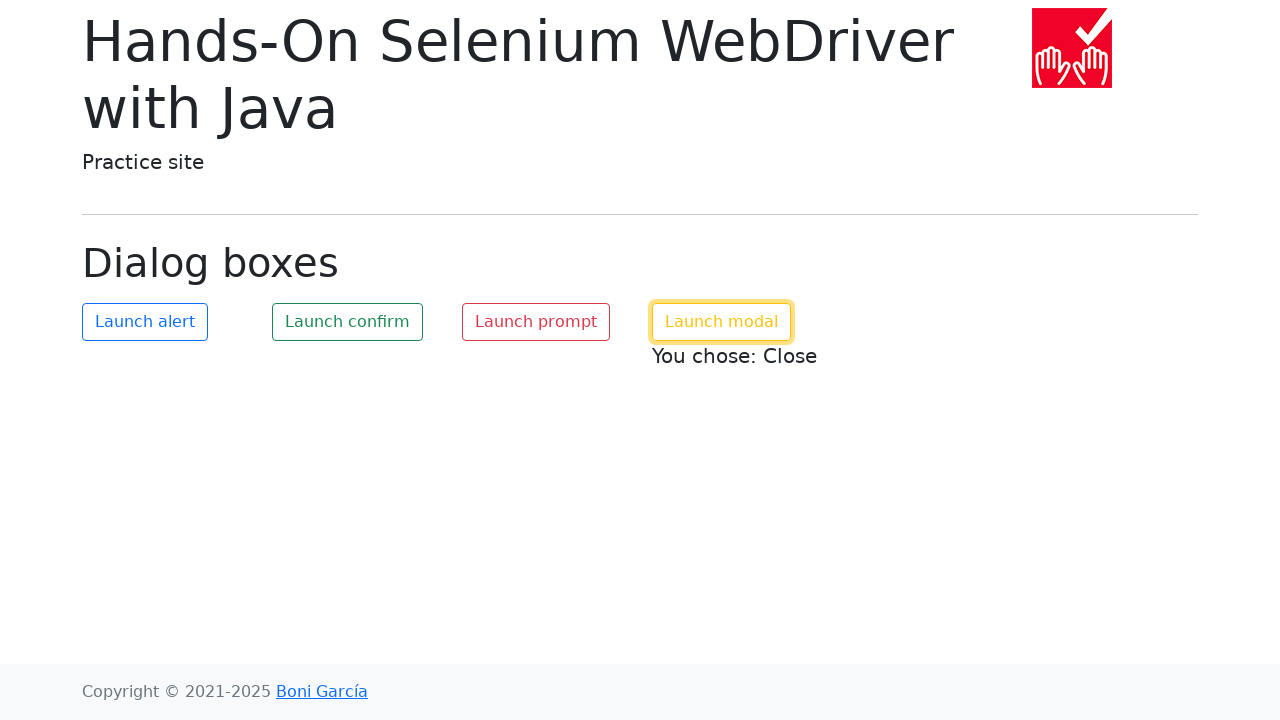

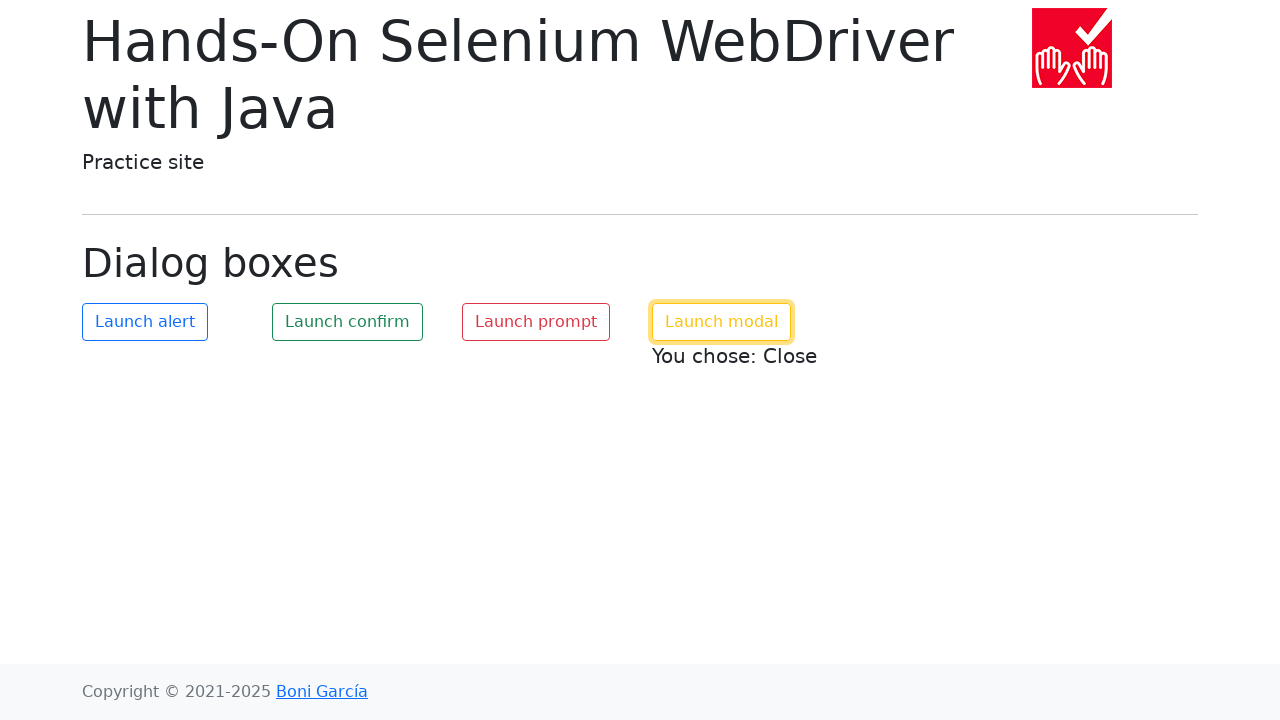